Fills two datepicker fields, one using JavaScript execution and another using direct input

Starting URL: http://demo.automationtesting.in/Datepicker.html

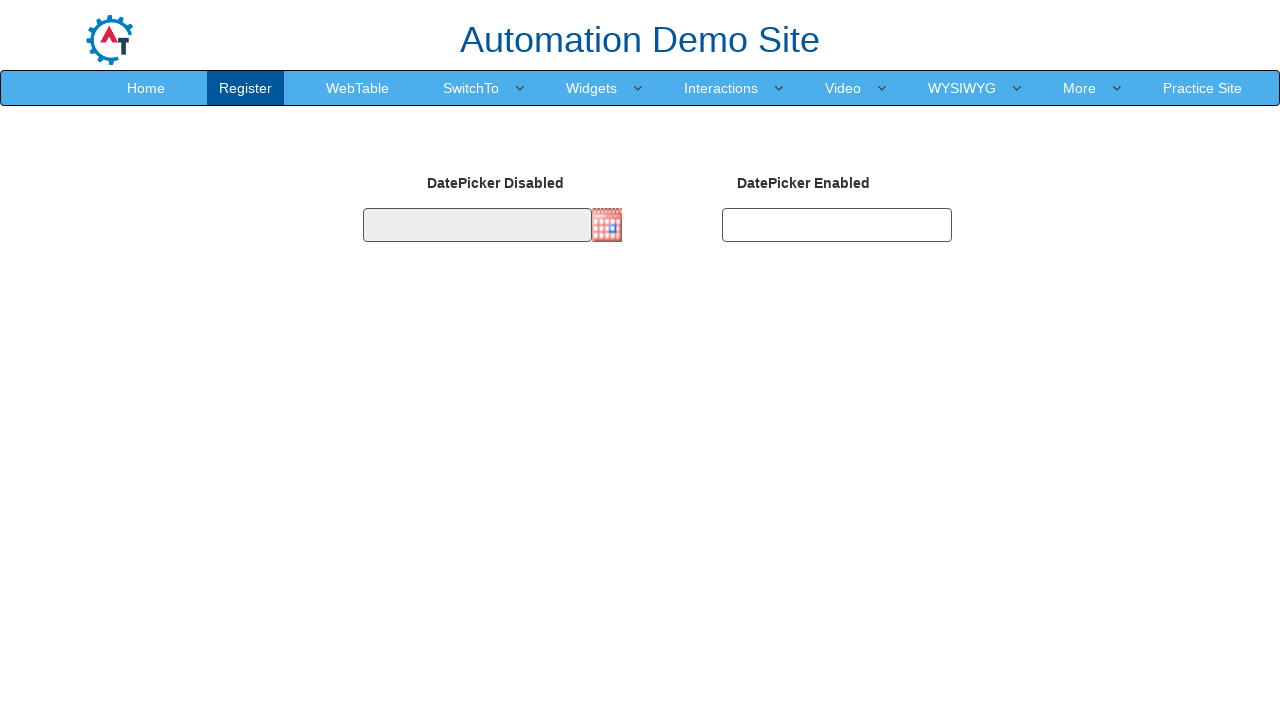

Clicked on first datepicker field at (477, 225) on input#datepicker1
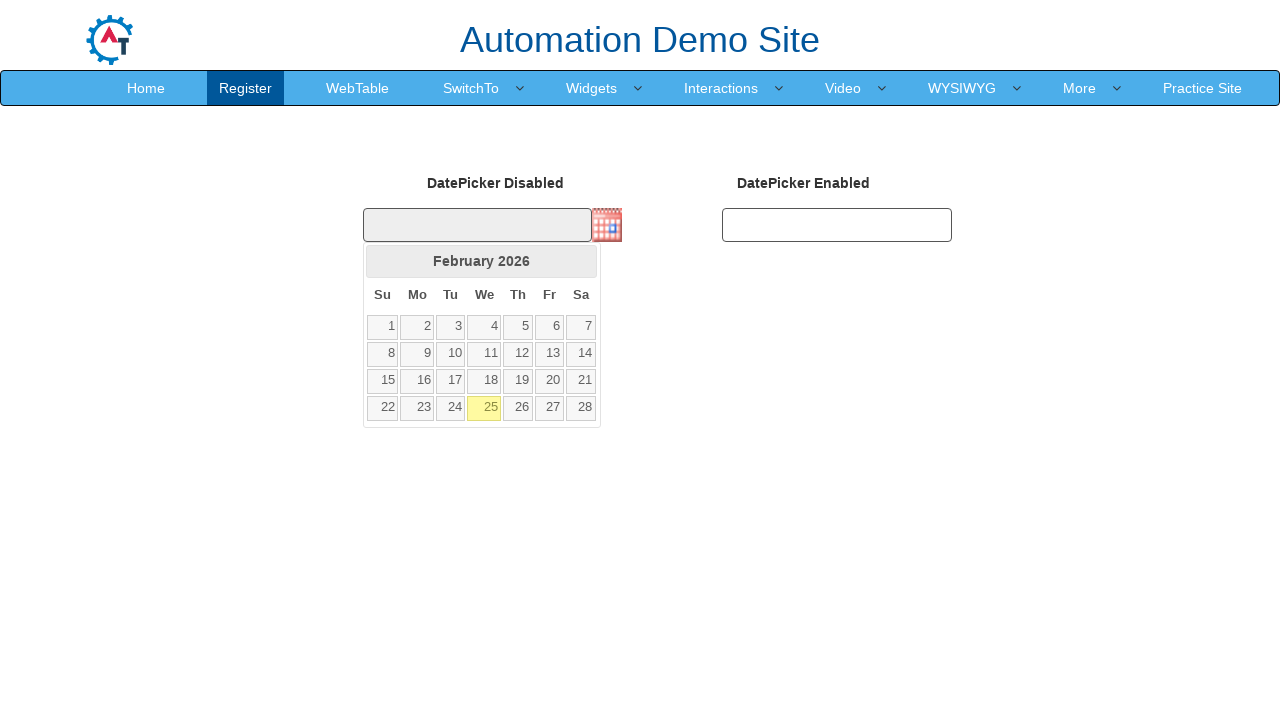

Set date value '03/15/1985' in first datepicker using JavaScript execution
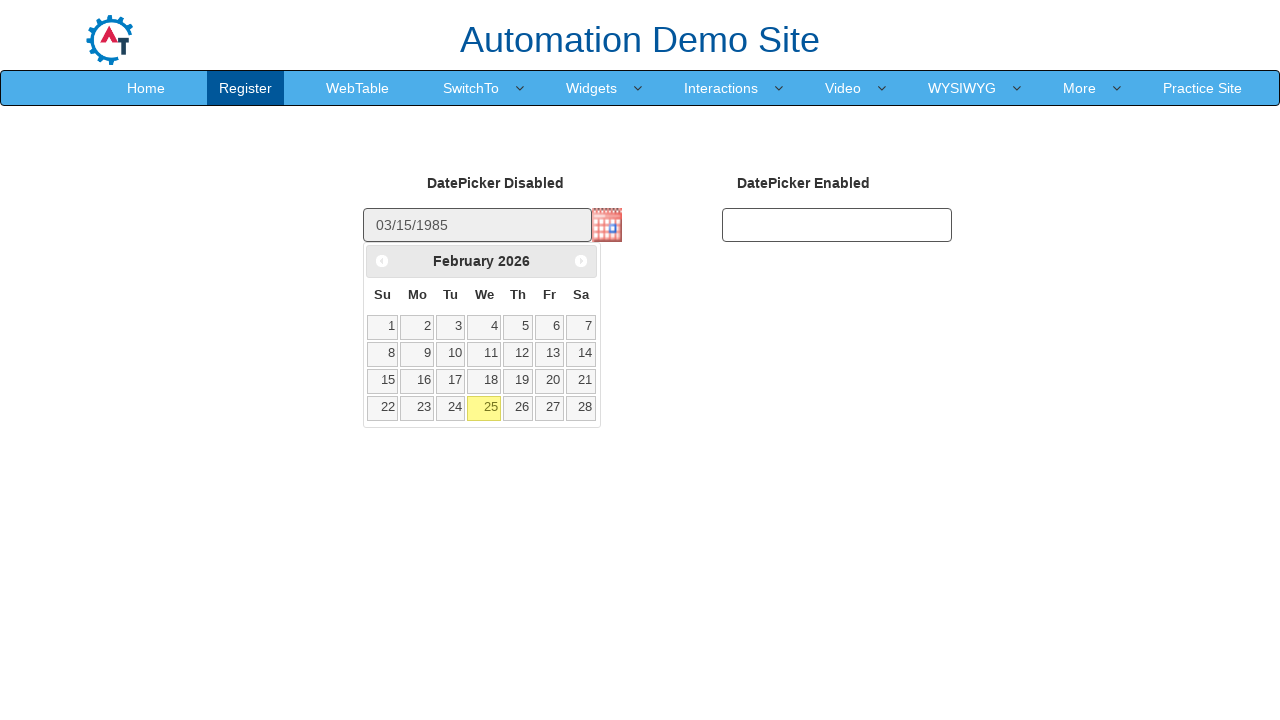

Clicked on second datepicker field at (837, 225) on input#datepicker2
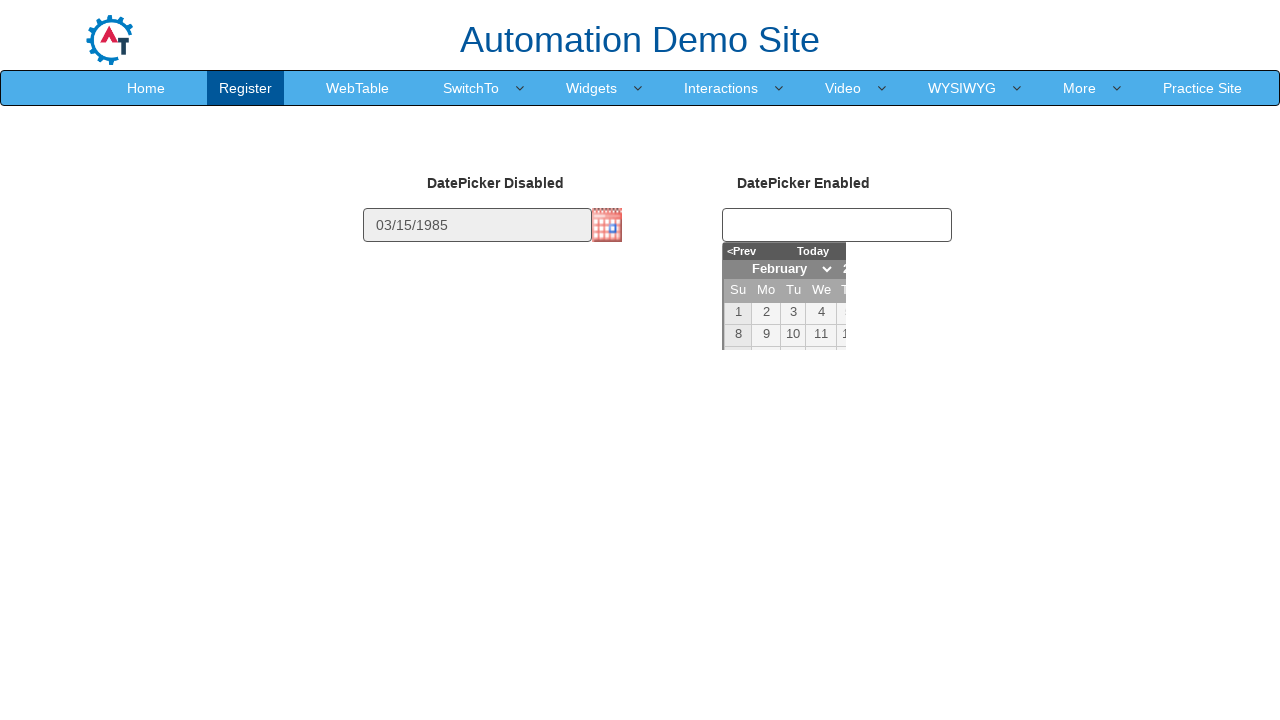

Filled second datepicker field directly with '03/15/1985' on input#datepicker2
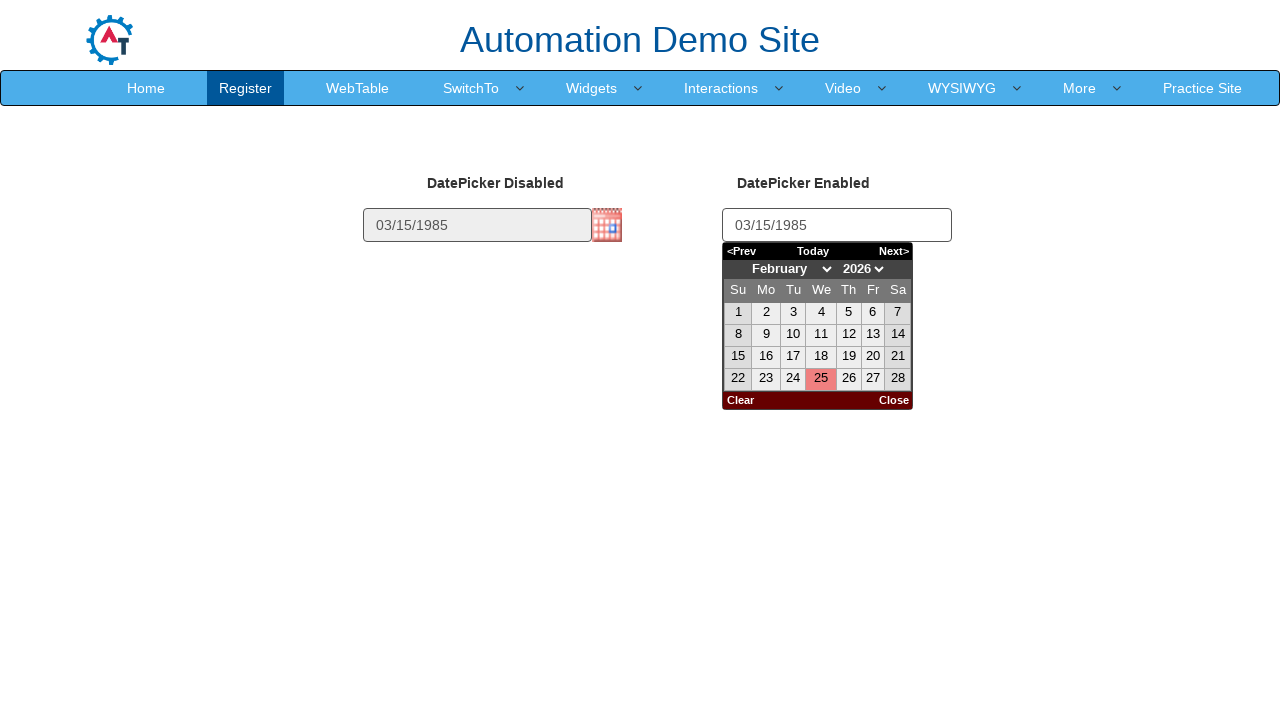

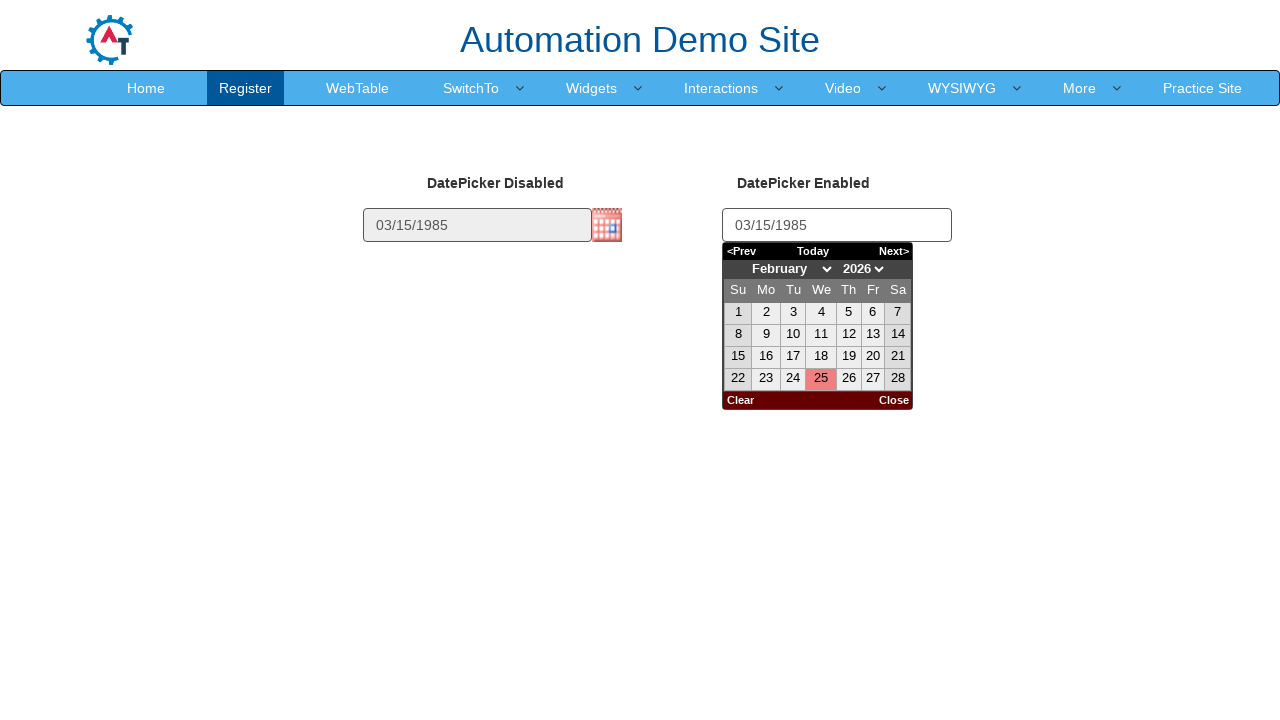